Tests pressing the tab key using keyboard actions without targeting a specific element and verifies the result text

Starting URL: http://the-internet.herokuapp.com/key_presses

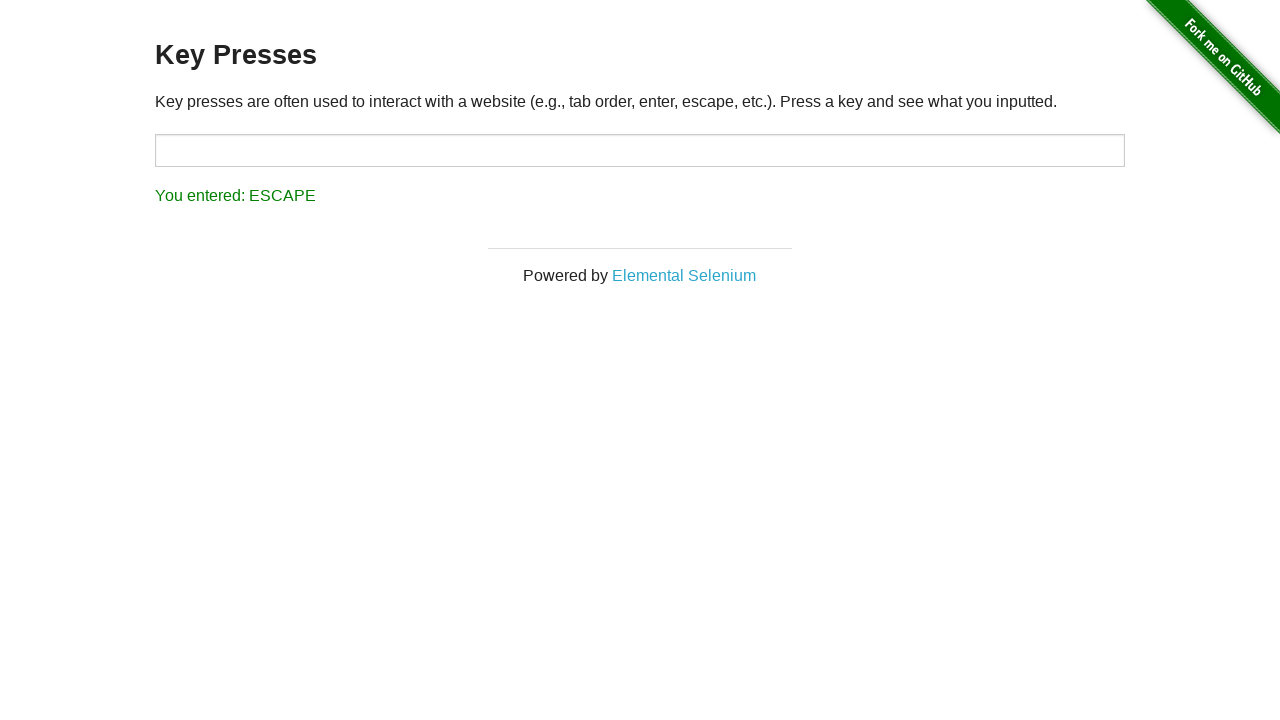

Pressed Tab key on the page
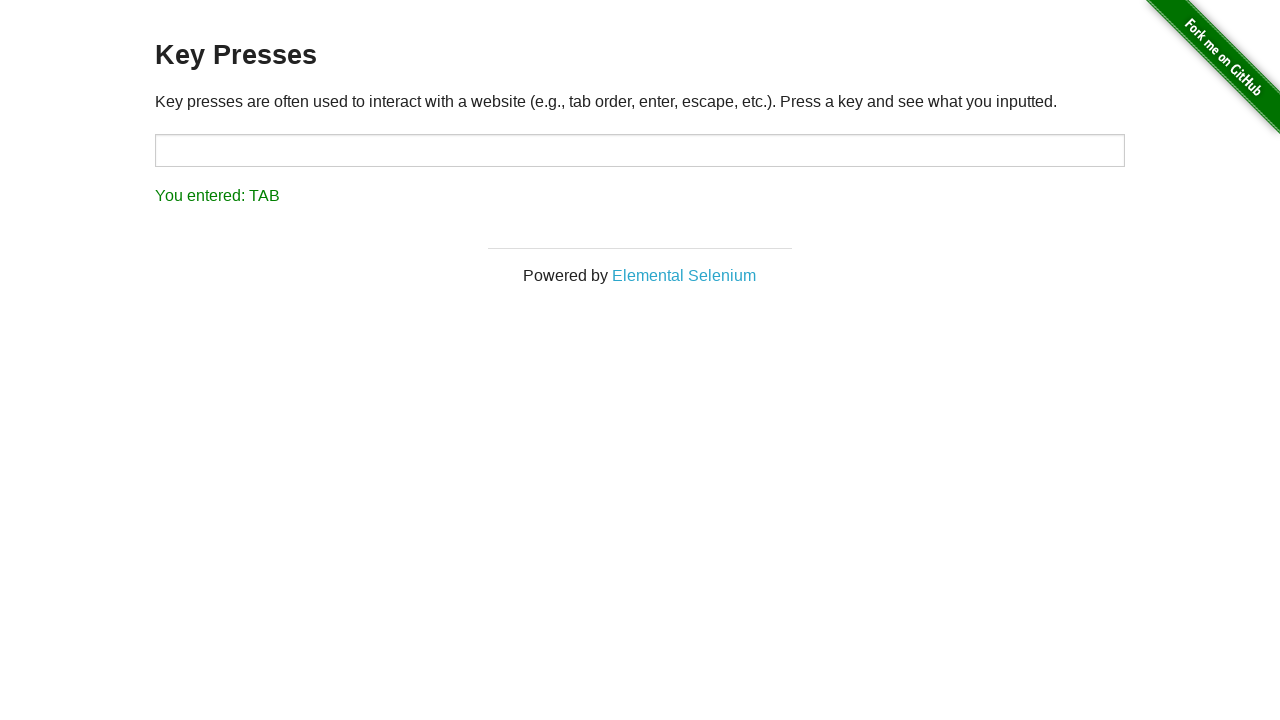

Result element loaded after Tab key press
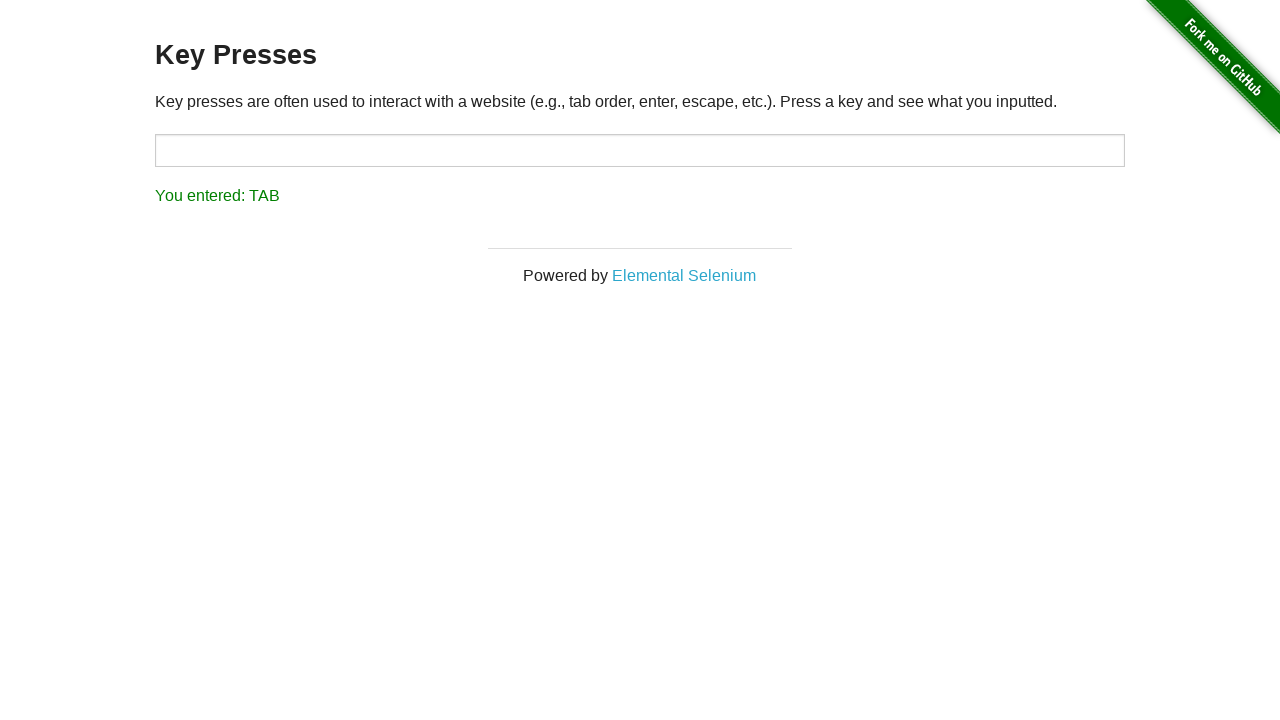

Retrieved result text content
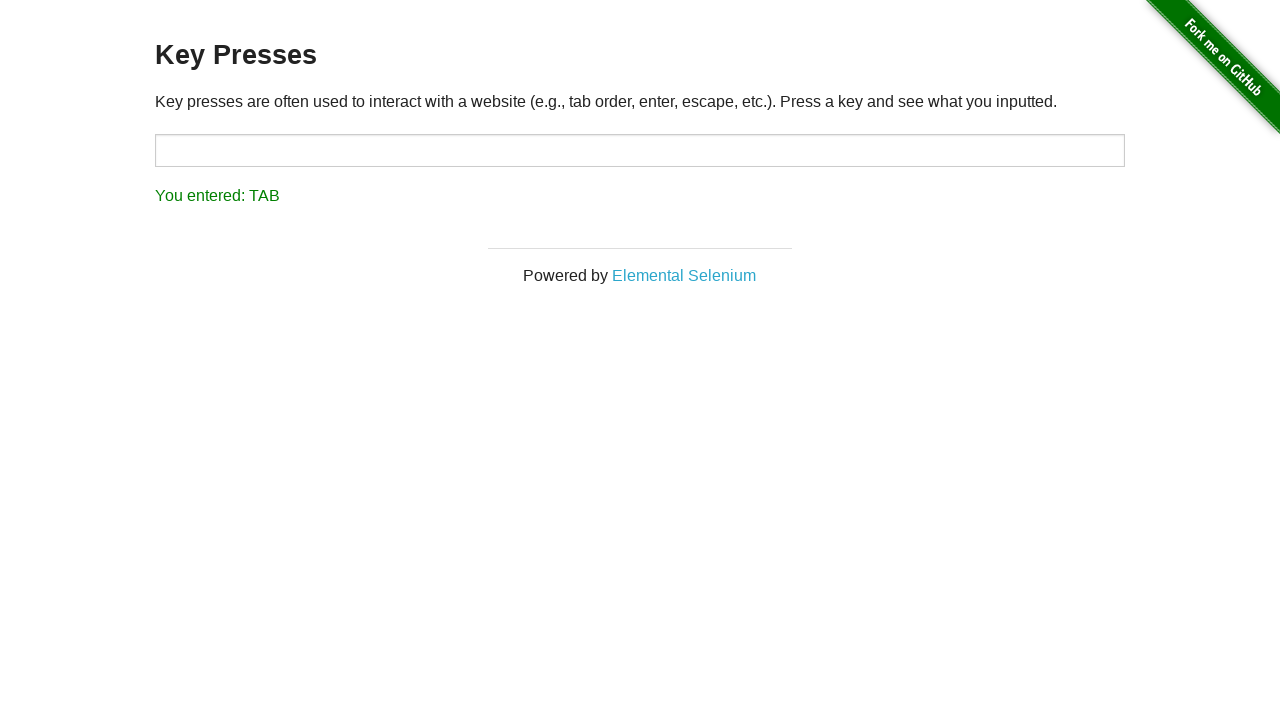

Verified result text matches expected value 'You entered: TAB'
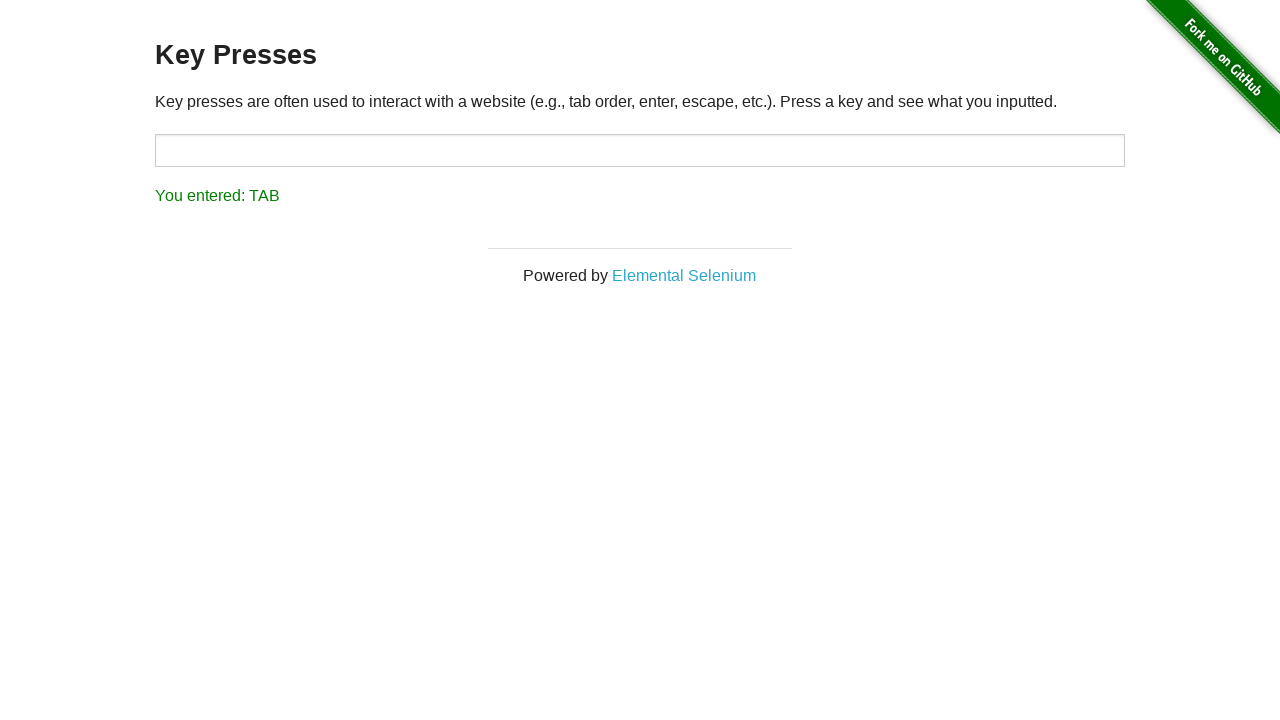

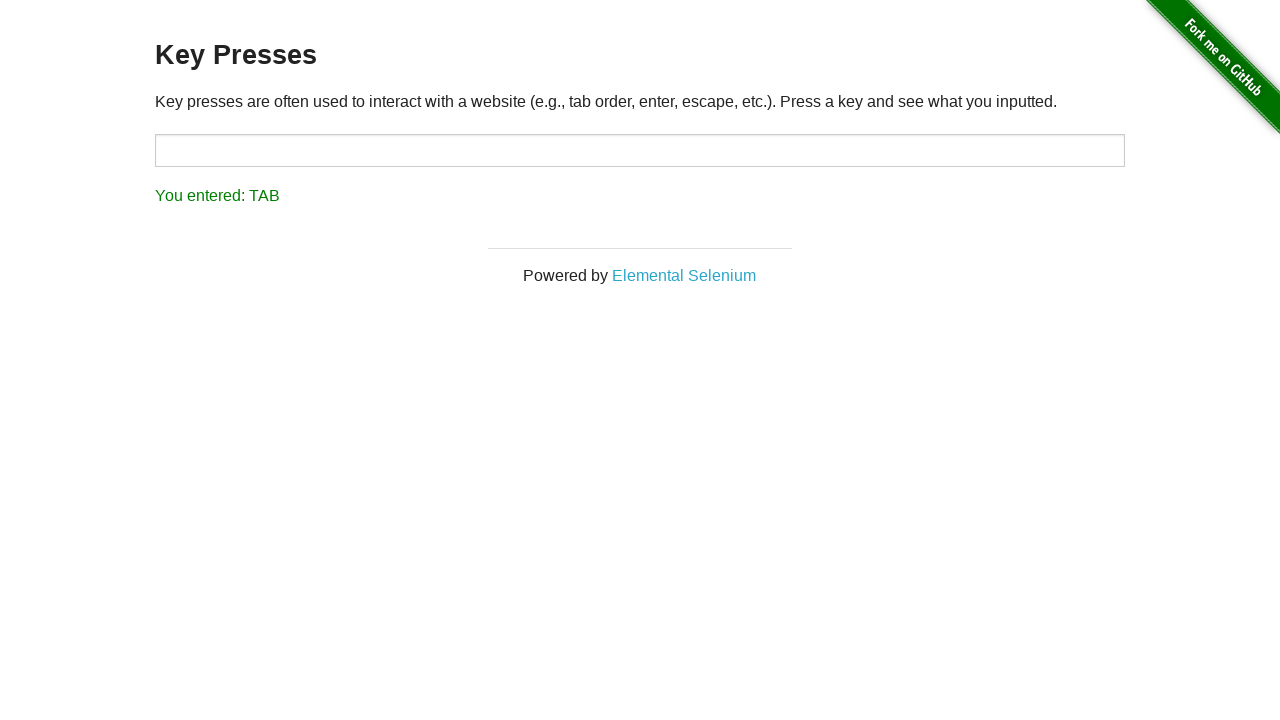